Tests browser back navigation from nopCommerce register page to OrangeHRM login page

Starting URL: https://opensource-demo.orangehrmlive.com/web/index.php/auth/login

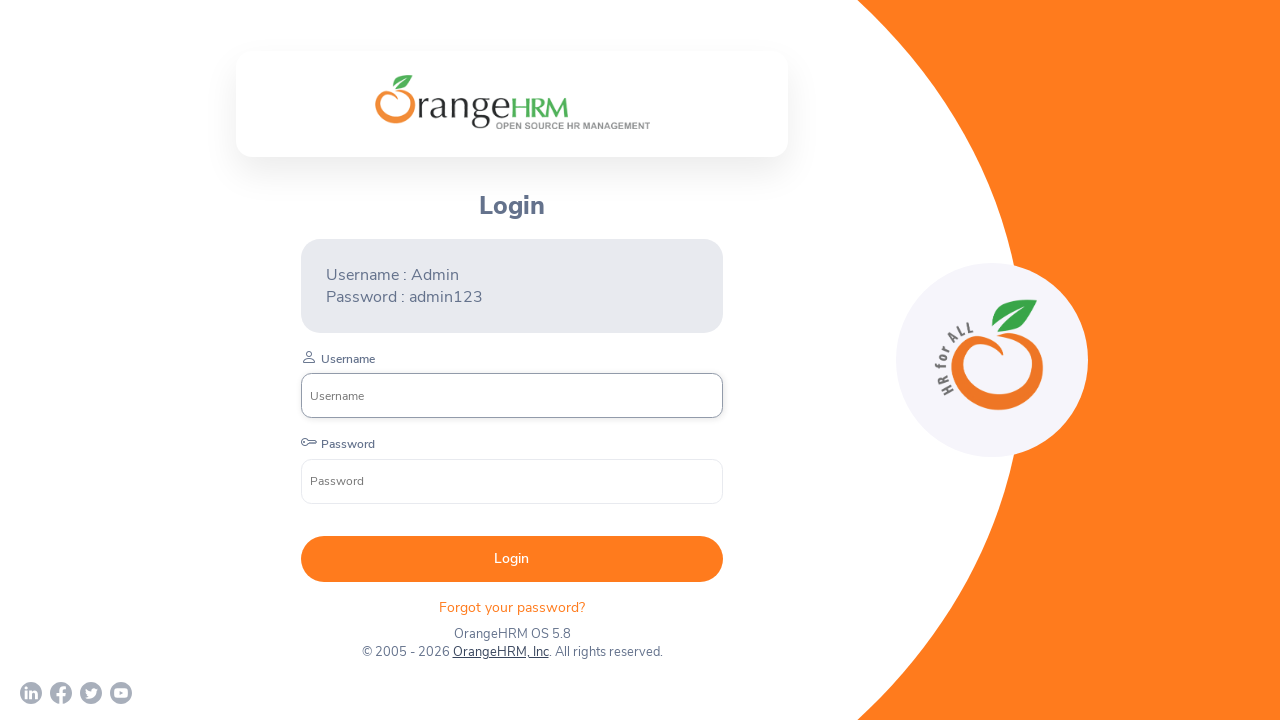

Navigated to nopCommerce register page
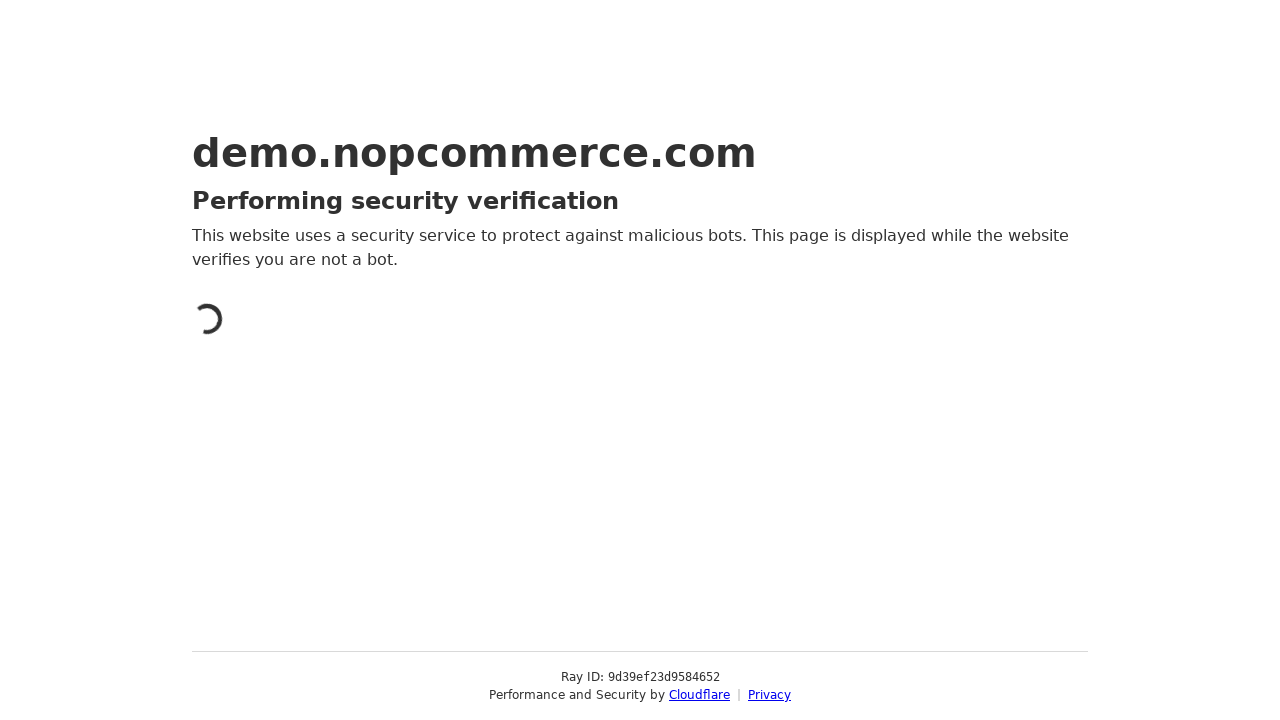

Navigated back using browser back button
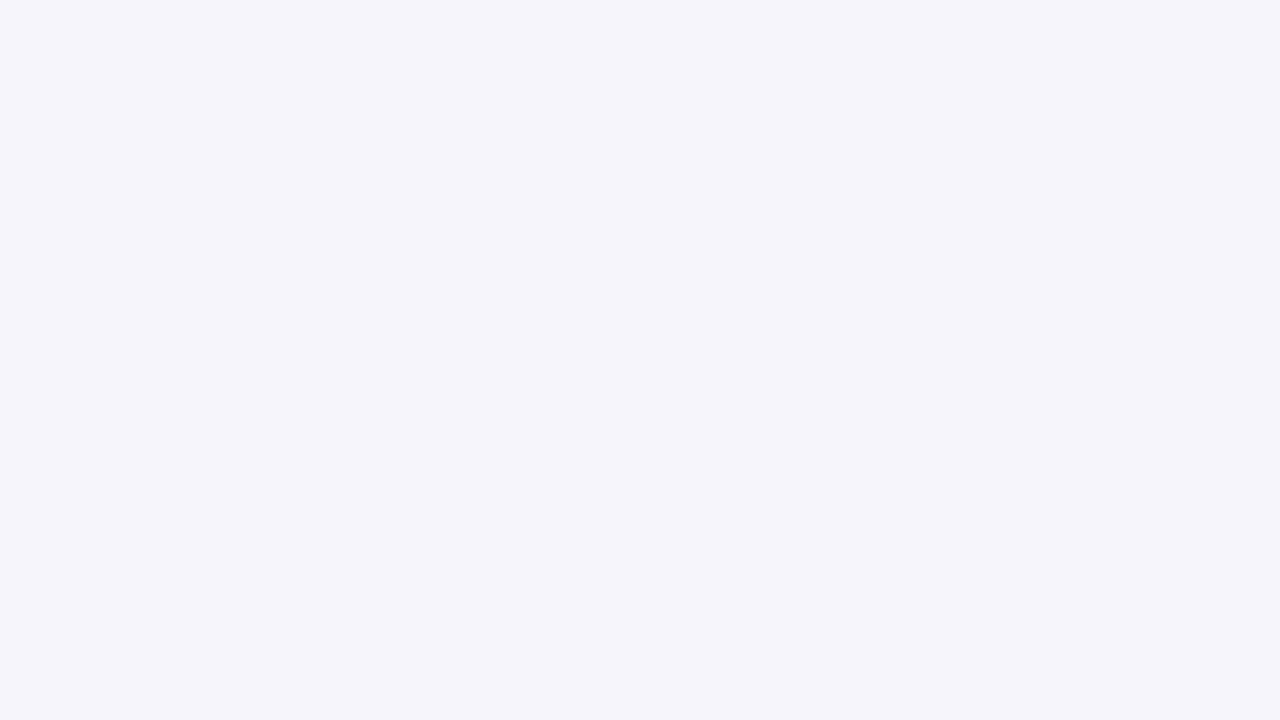

Verified page title is 'OrangeHRM'
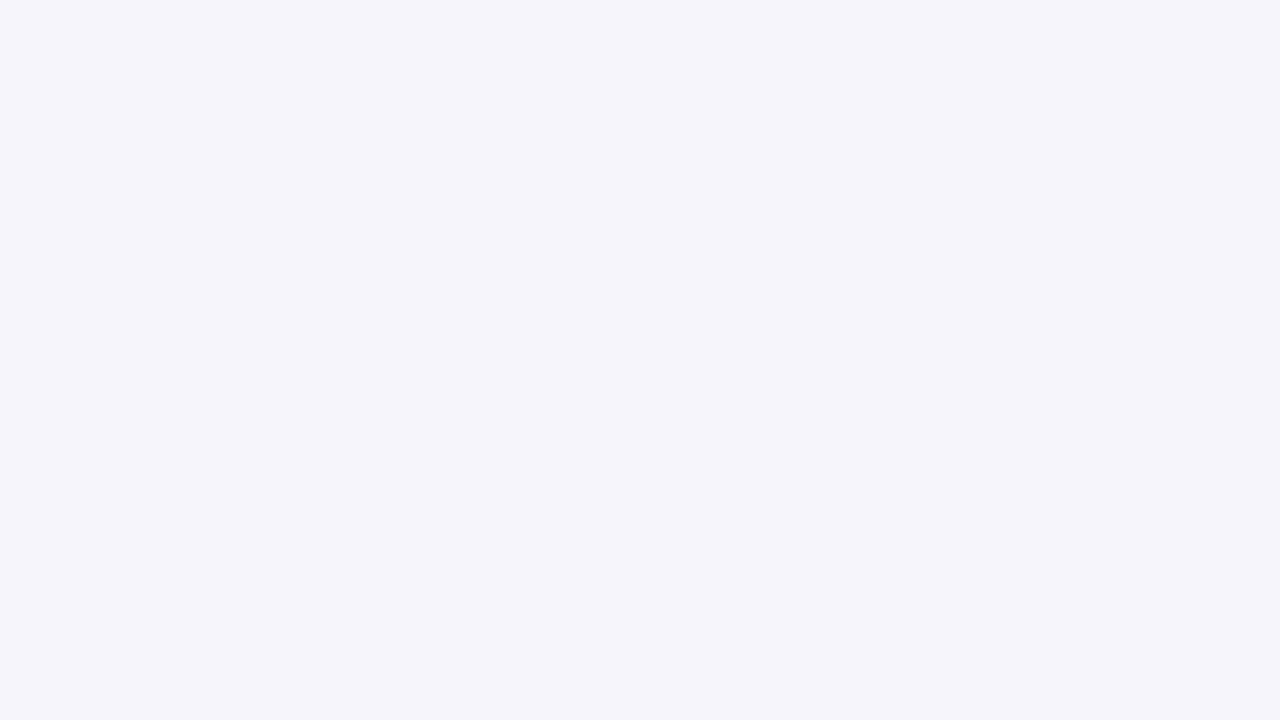

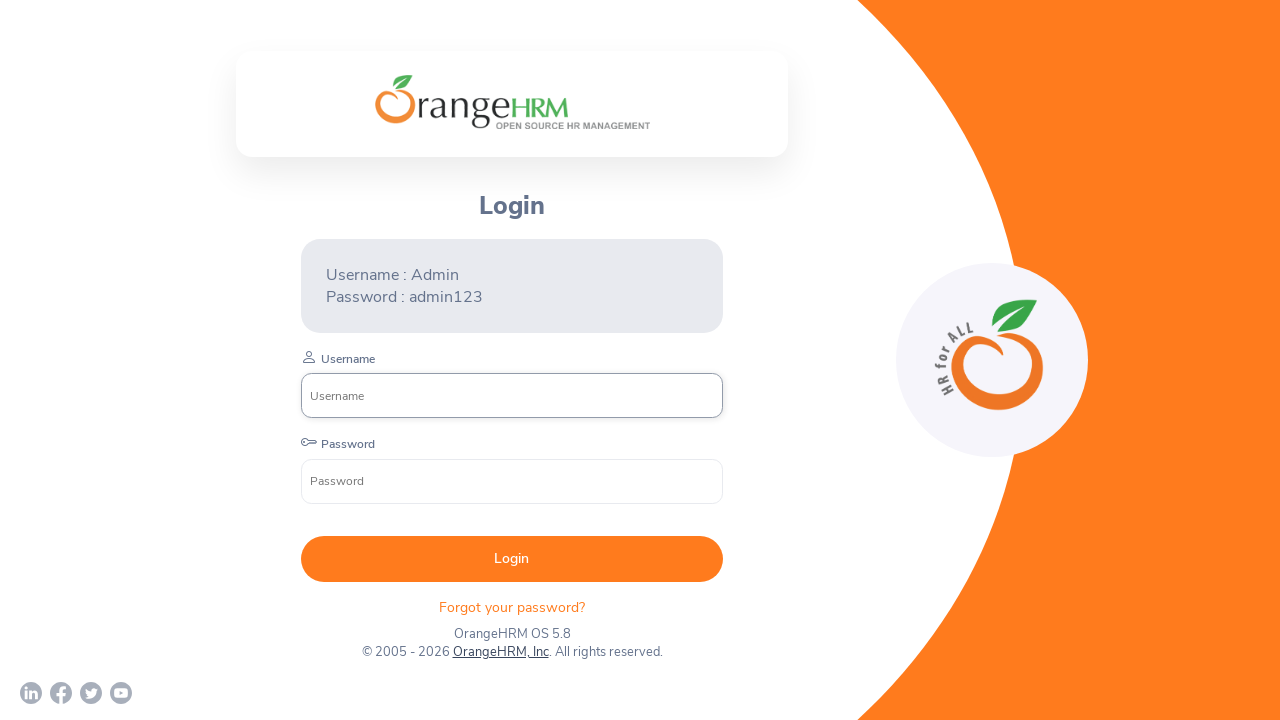